Tests radio button handling by clicking and verifying multiple radio buttons for sports (hockey, football) and colors (yellow, black) on a practice page

Starting URL: https://practice.cydeo.com/radio_buttons

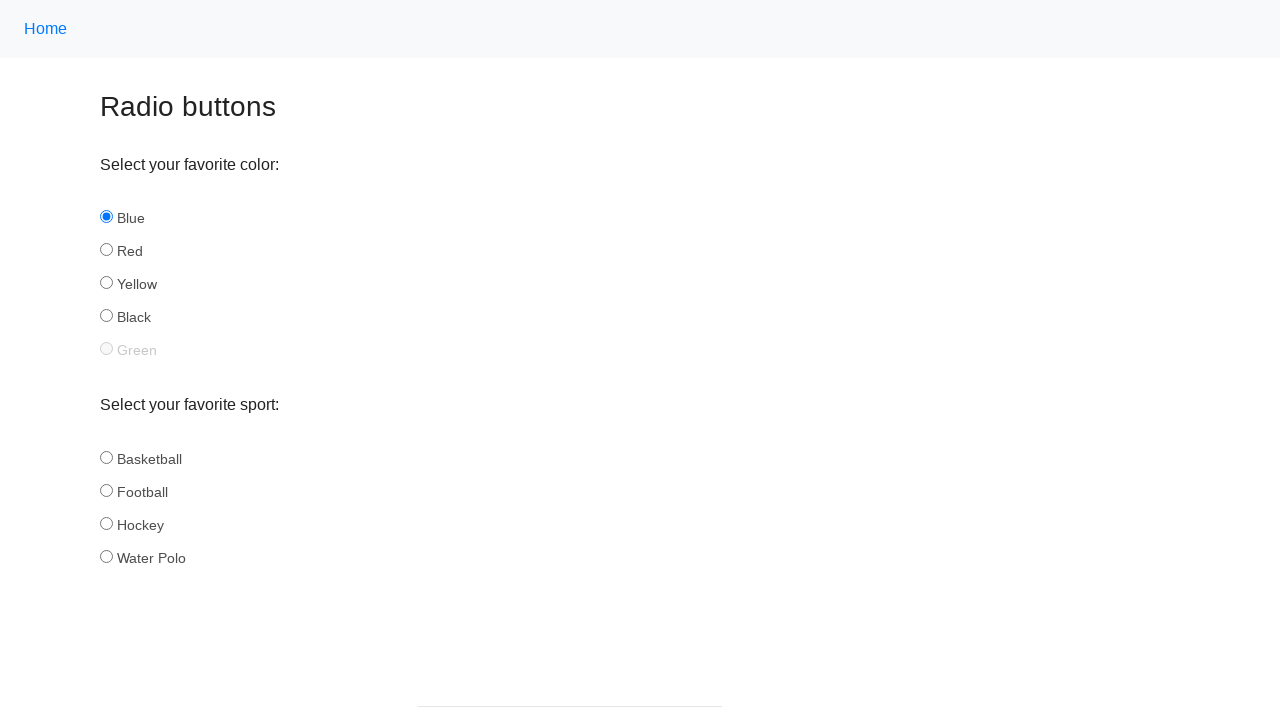

Clicked hockey radio button in sport group at (106, 523) on input[name='sport'][id='hockey']
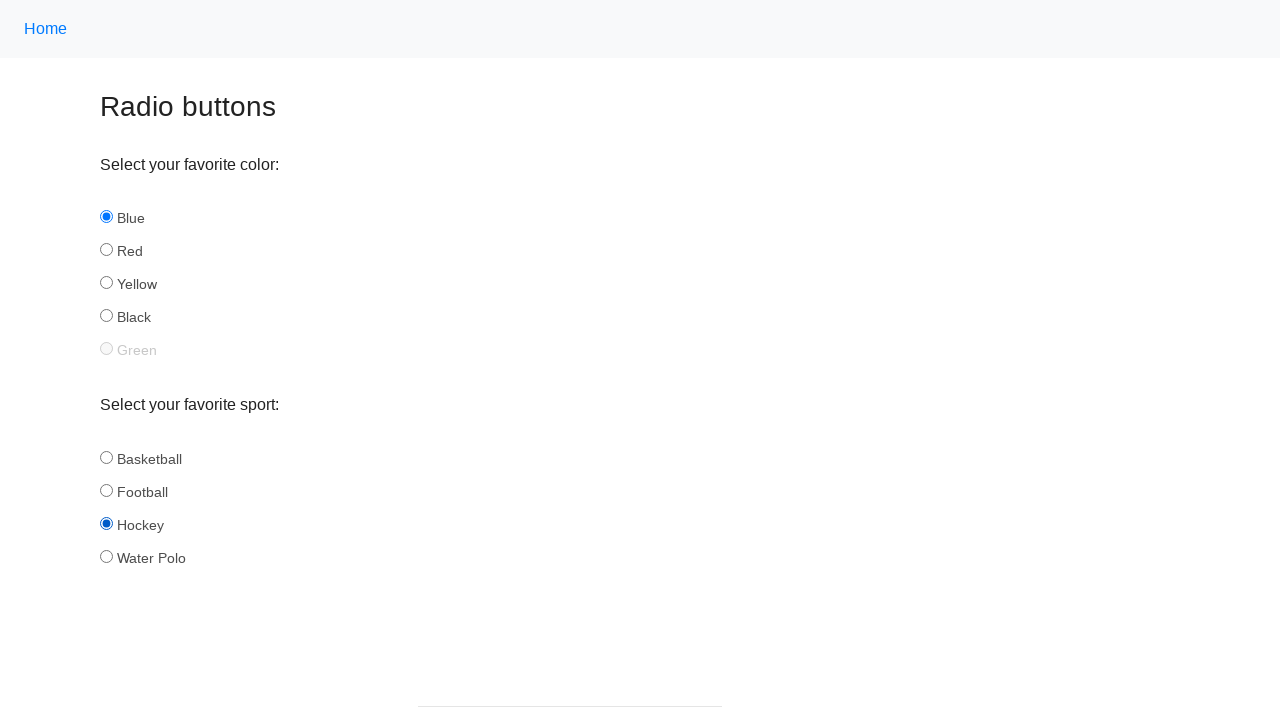

Verified hockey radio button is selected
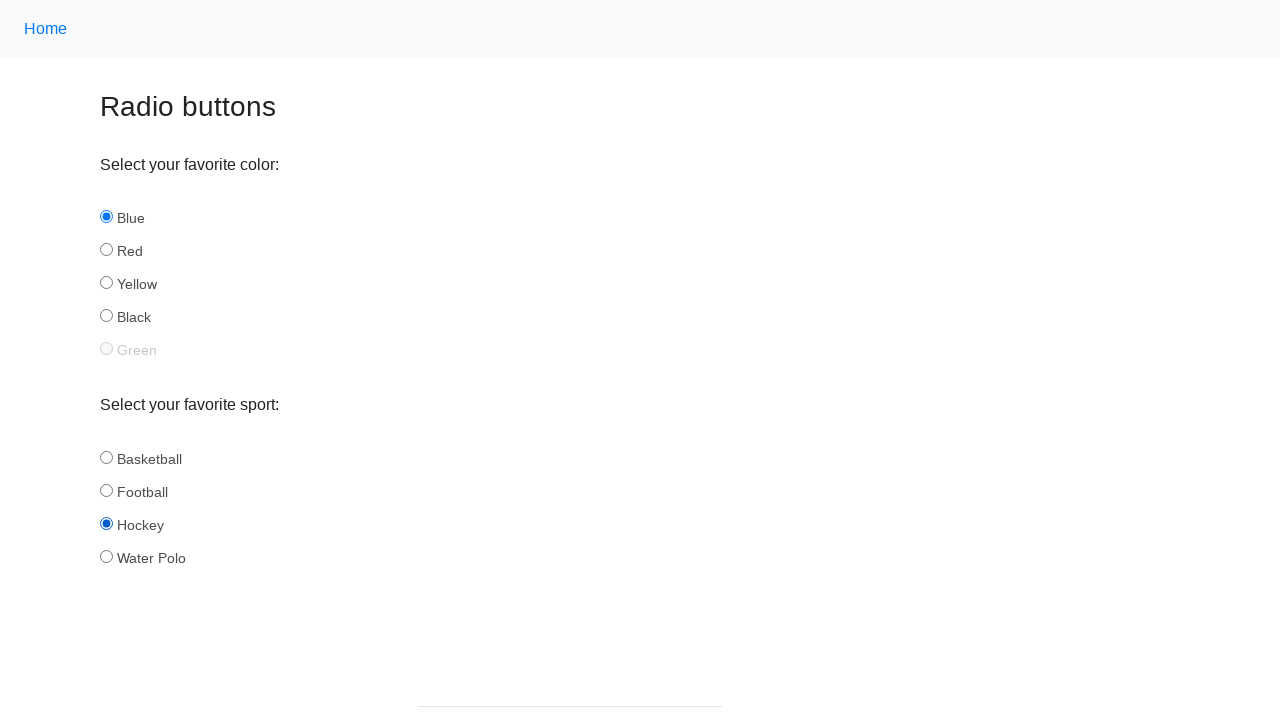

Clicked football radio button in sport group at (106, 490) on input[name='sport'][id='football']
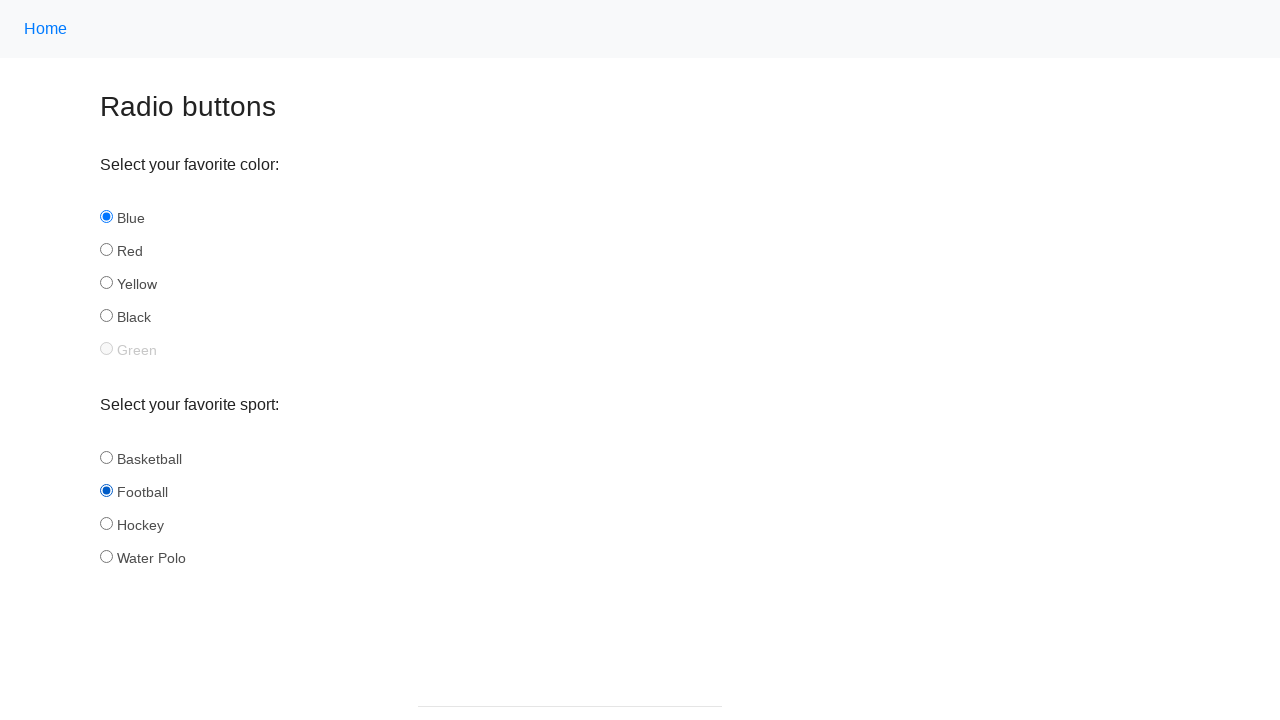

Verified football radio button is selected
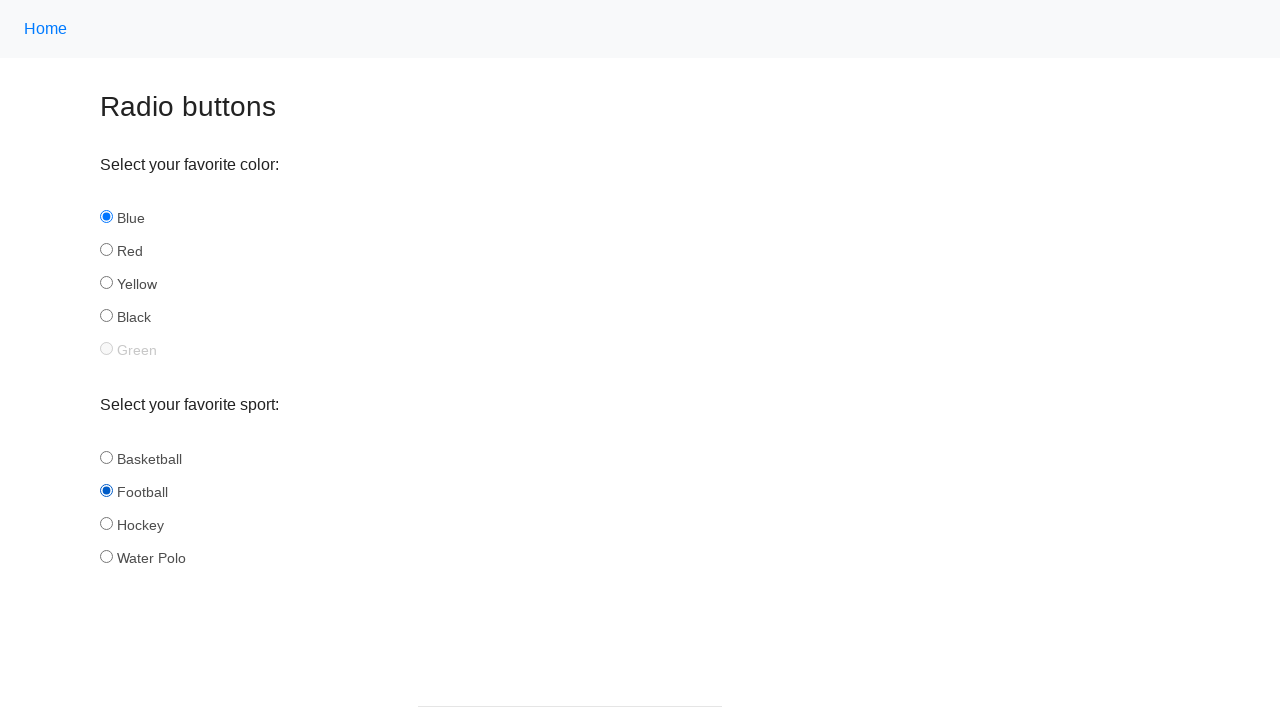

Clicked yellow radio button in color group at (106, 283) on input[name='color'][id='yellow']
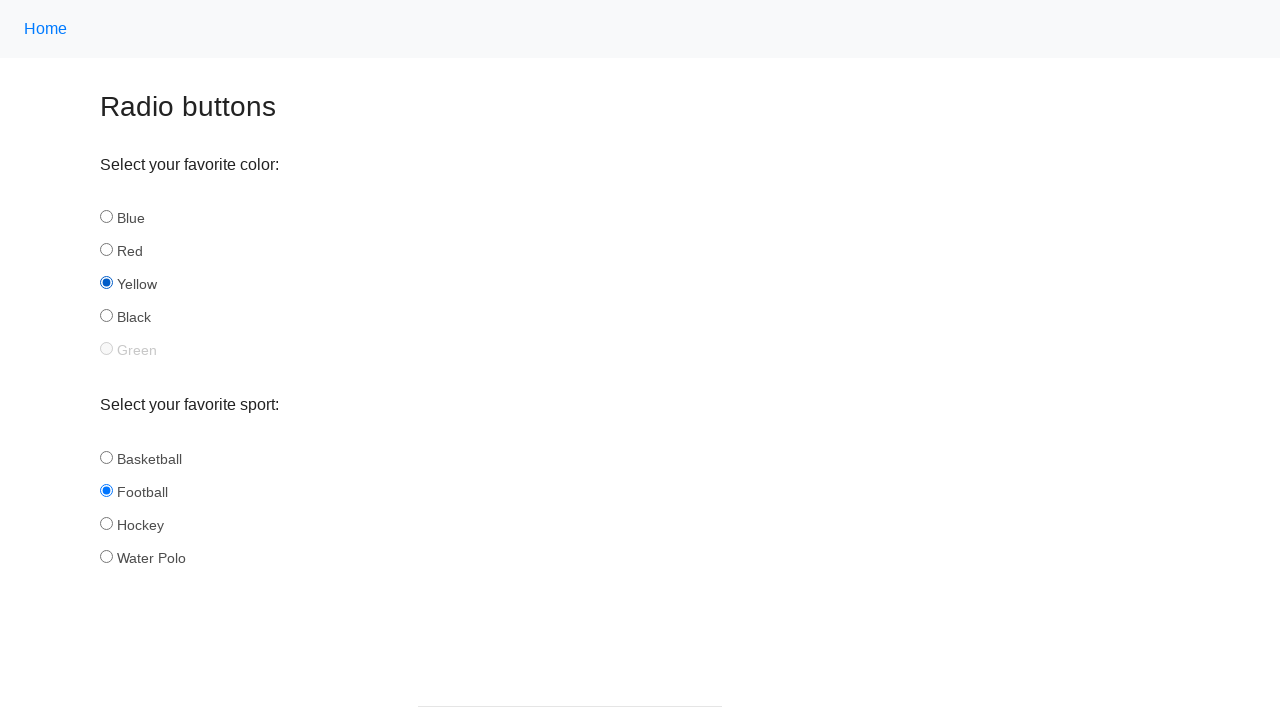

Verified yellow radio button is selected
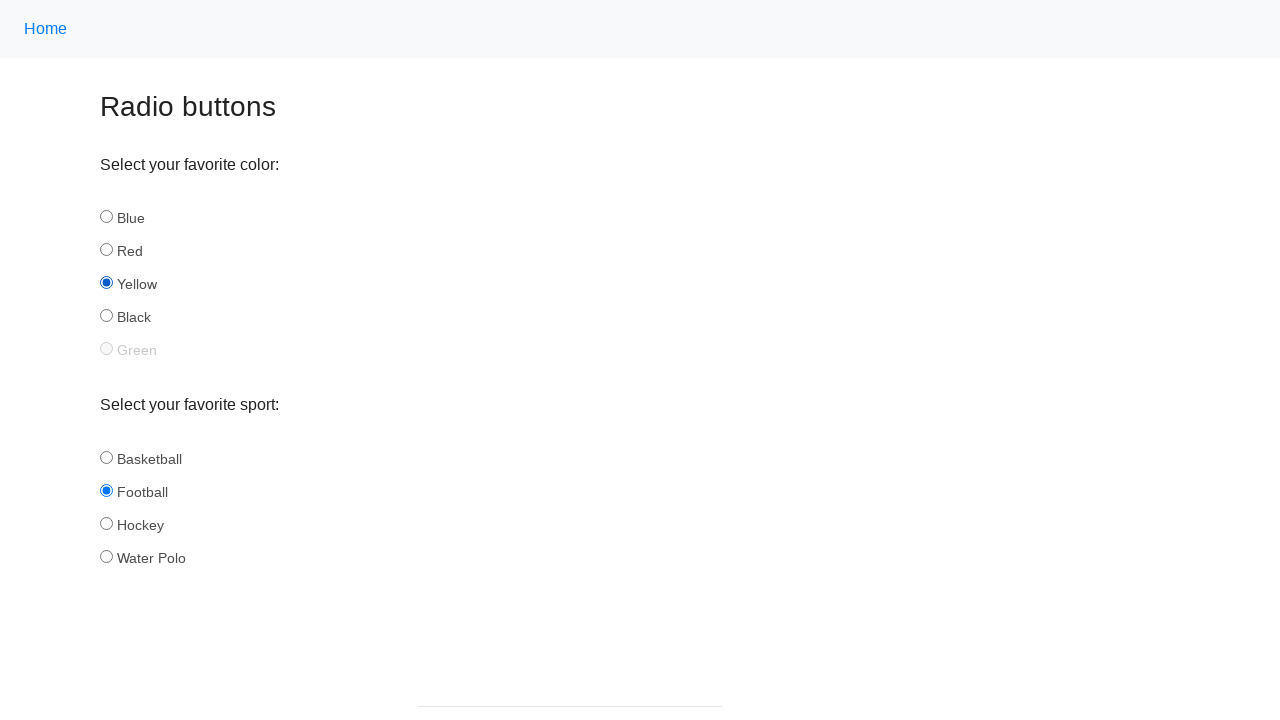

Clicked black radio button in color group at (106, 316) on input[name='color'][id='black']
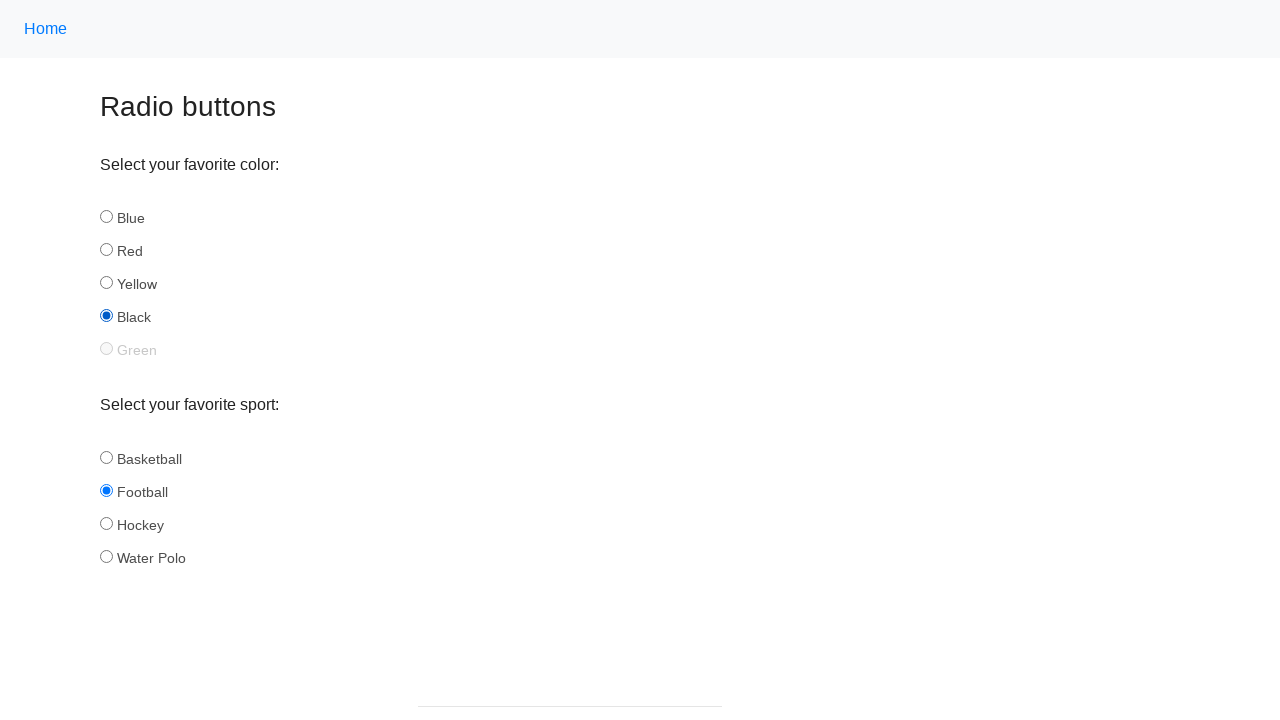

Verified black radio button is selected
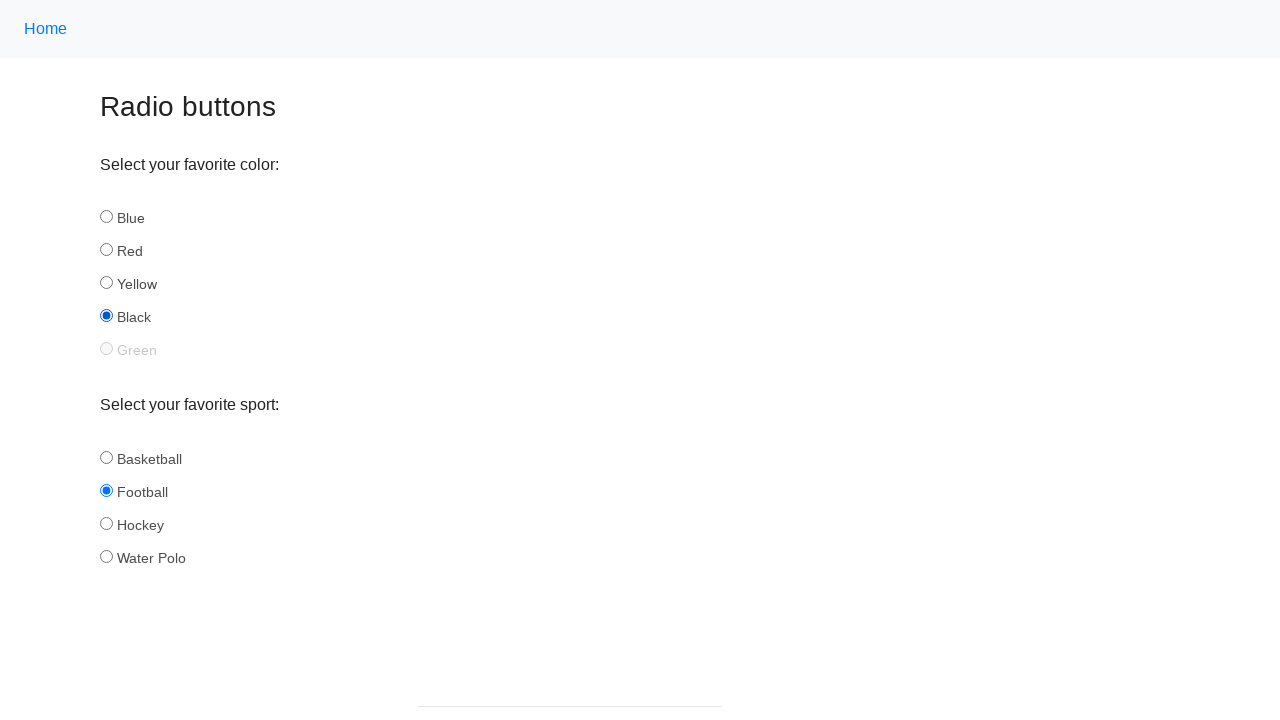

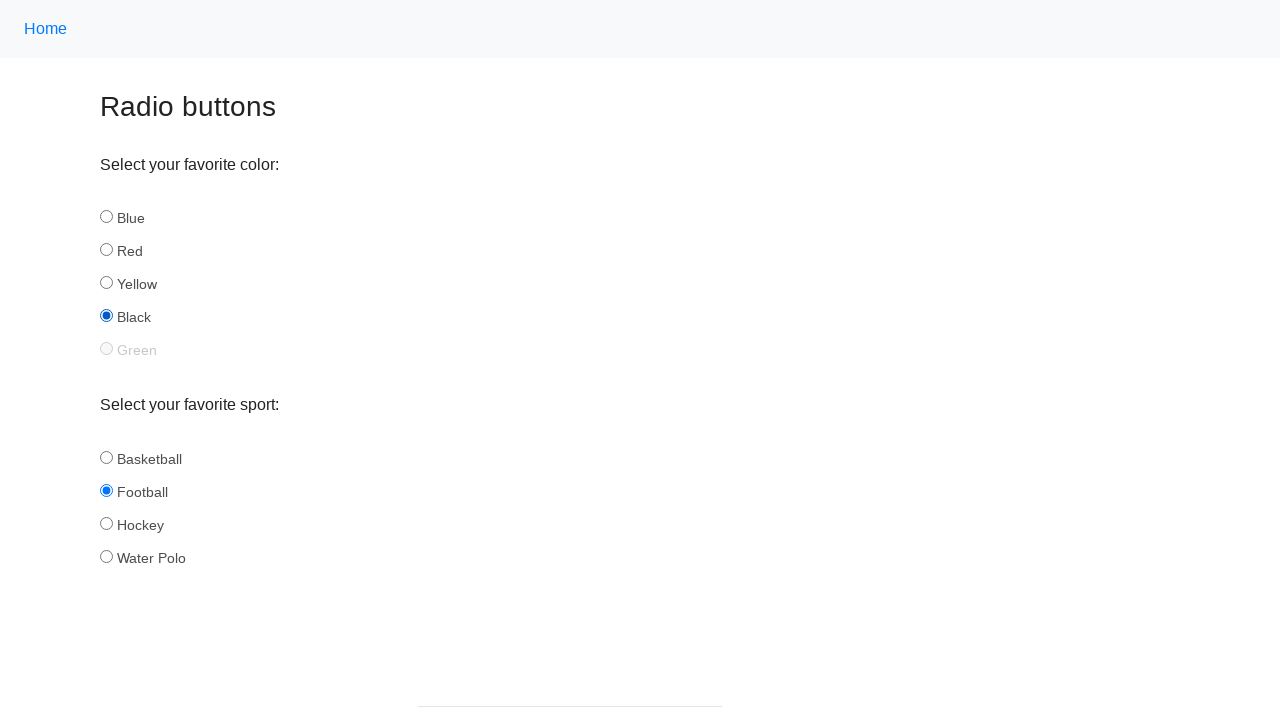